Basic browser automation test that navigates to Rahul Shetty Academy website and verifies the page loads by checking the title and URL are accessible.

Starting URL: https://rahulshettyacademy.com/

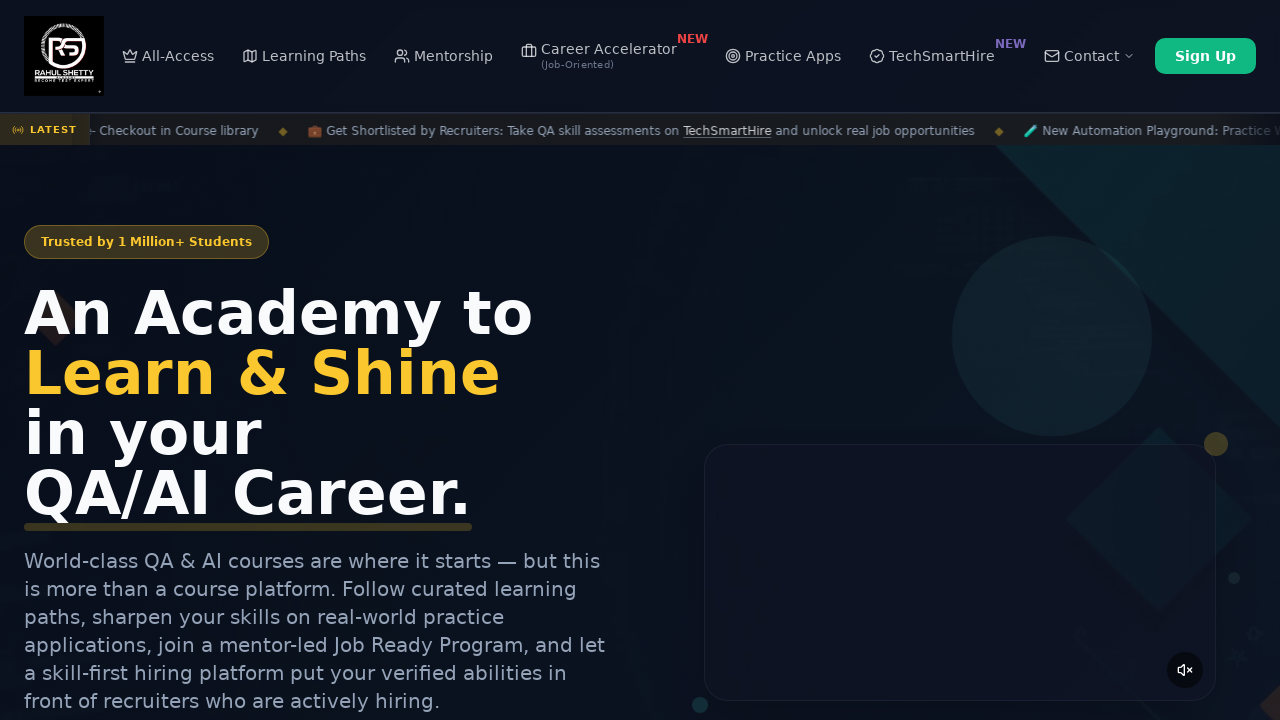

Page loaded - DOM content ready
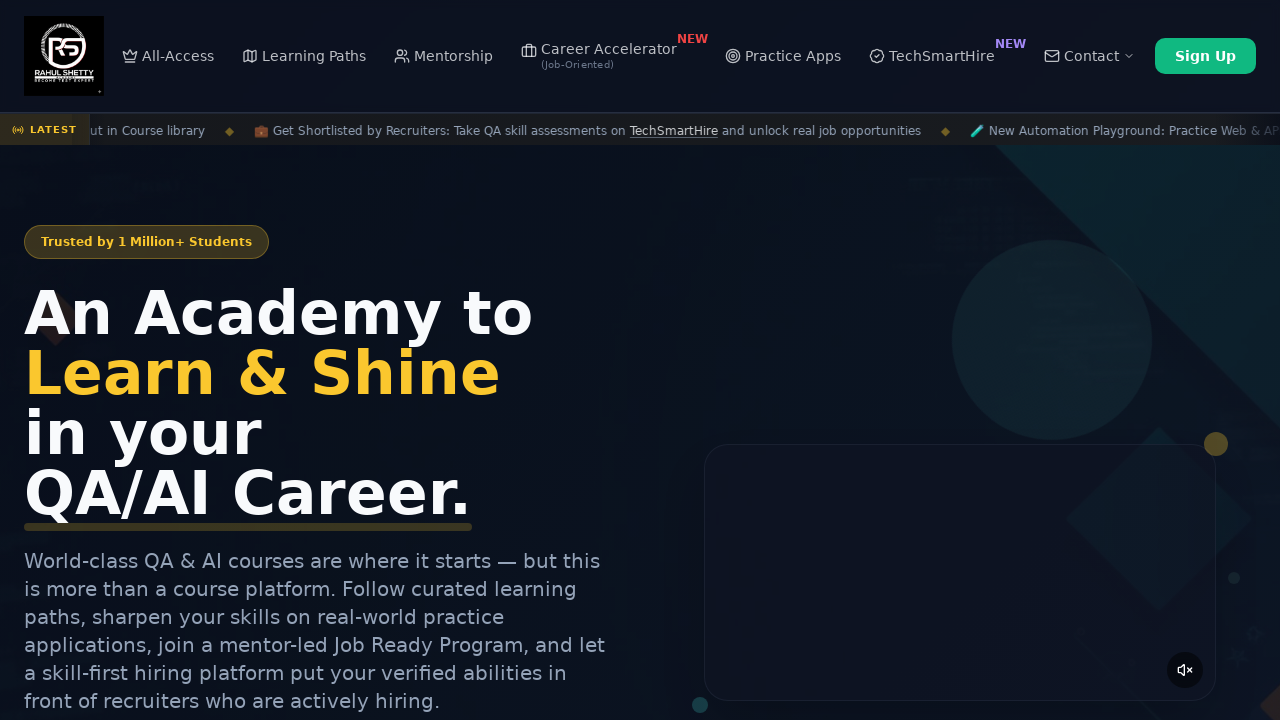

Retrieved page title: Rahul Shetty Academy | QA Automation, Playwright, AI Testing & Online Training
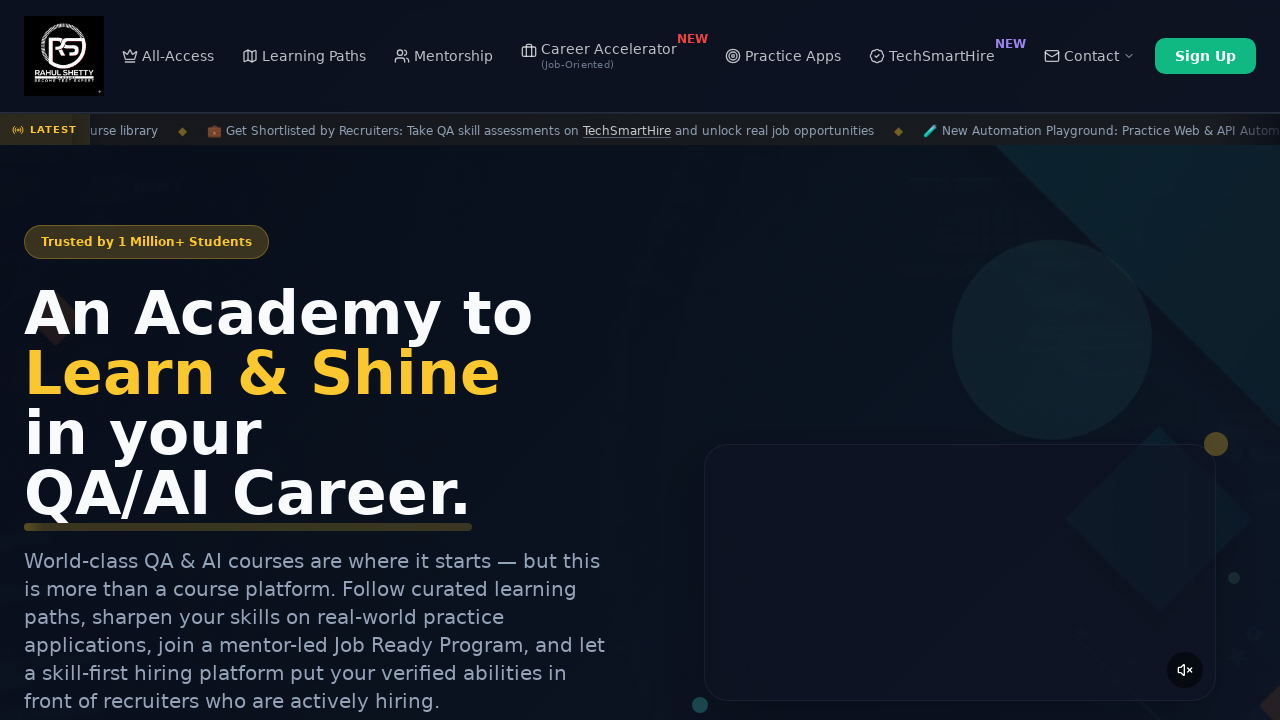

Retrieved current URL: https://rahulshettyacademy.com/
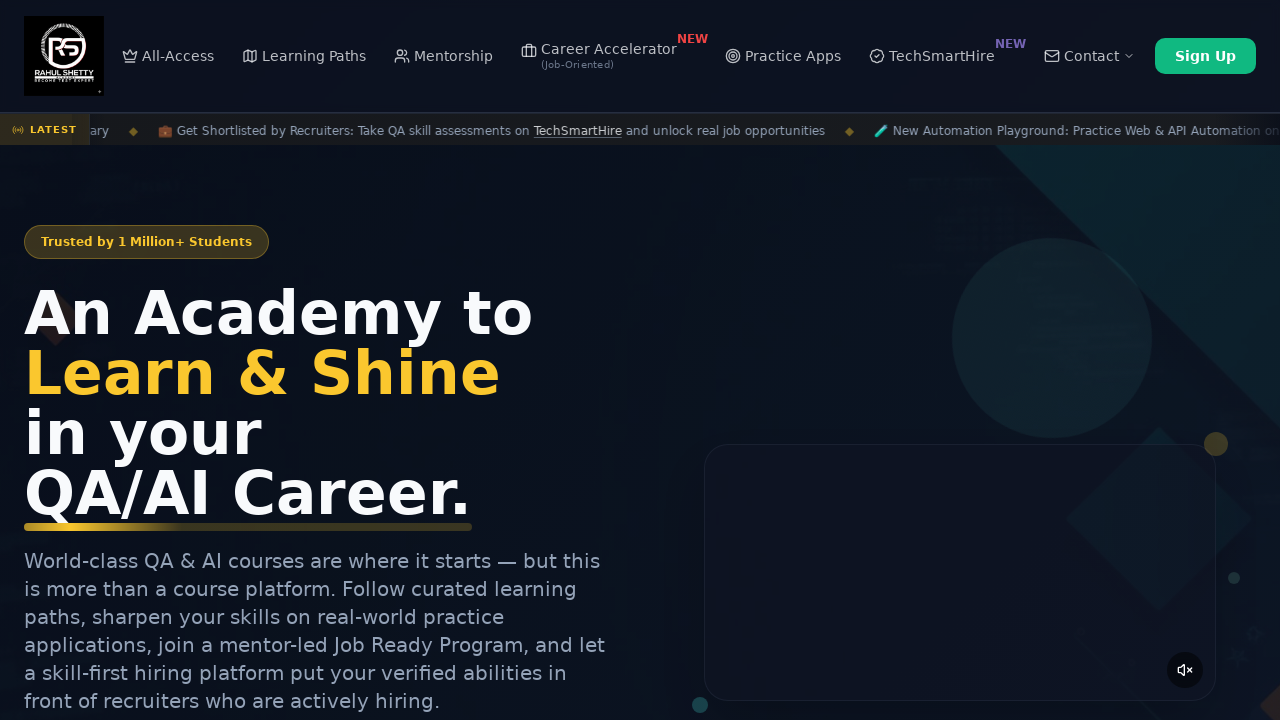

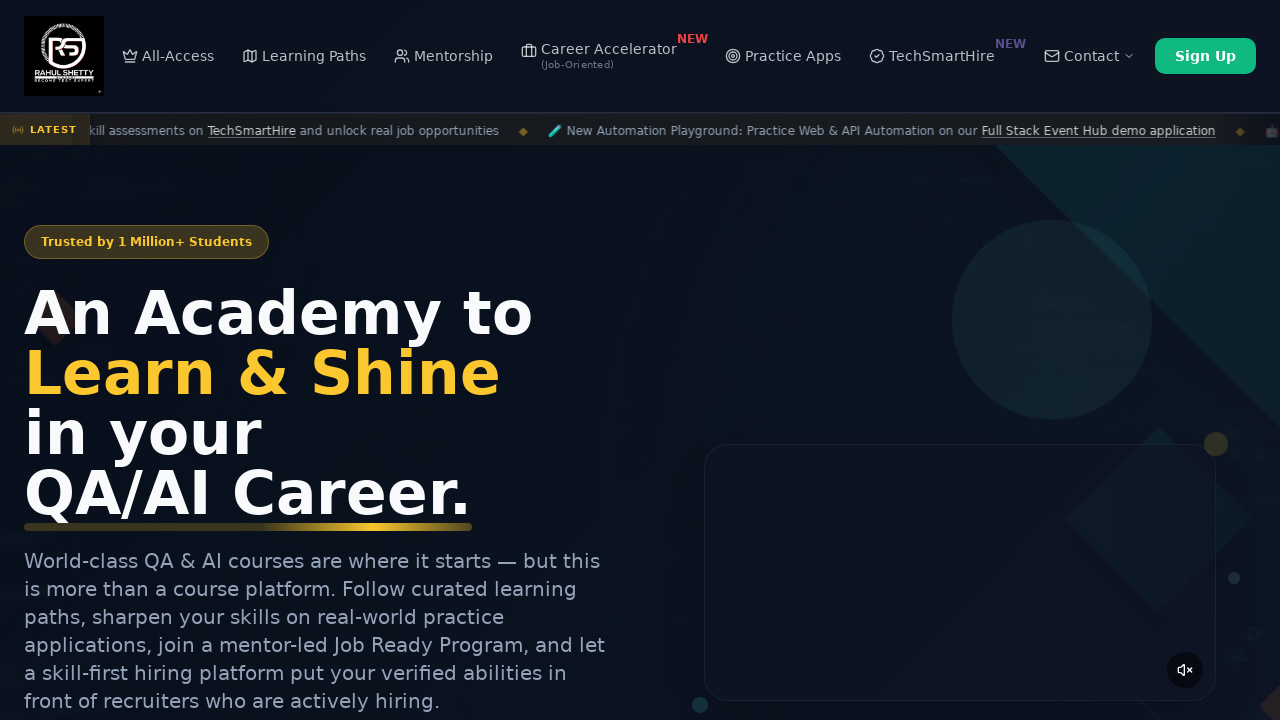